Tests web form submission by entering text and clicking submit button, then verifies success message

Starting URL: https://www.selenium.dev/selenium/web/web-form.html

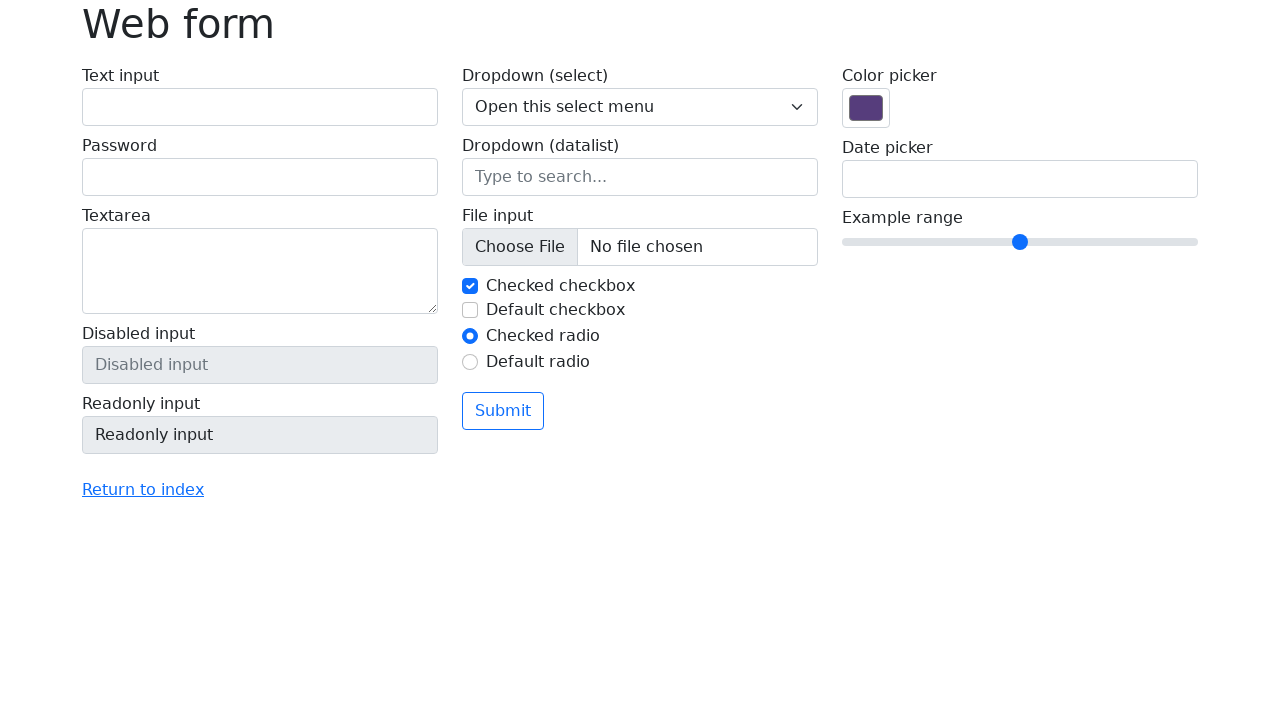

Filled text input field with 'Selenium' on input[name='my-text']
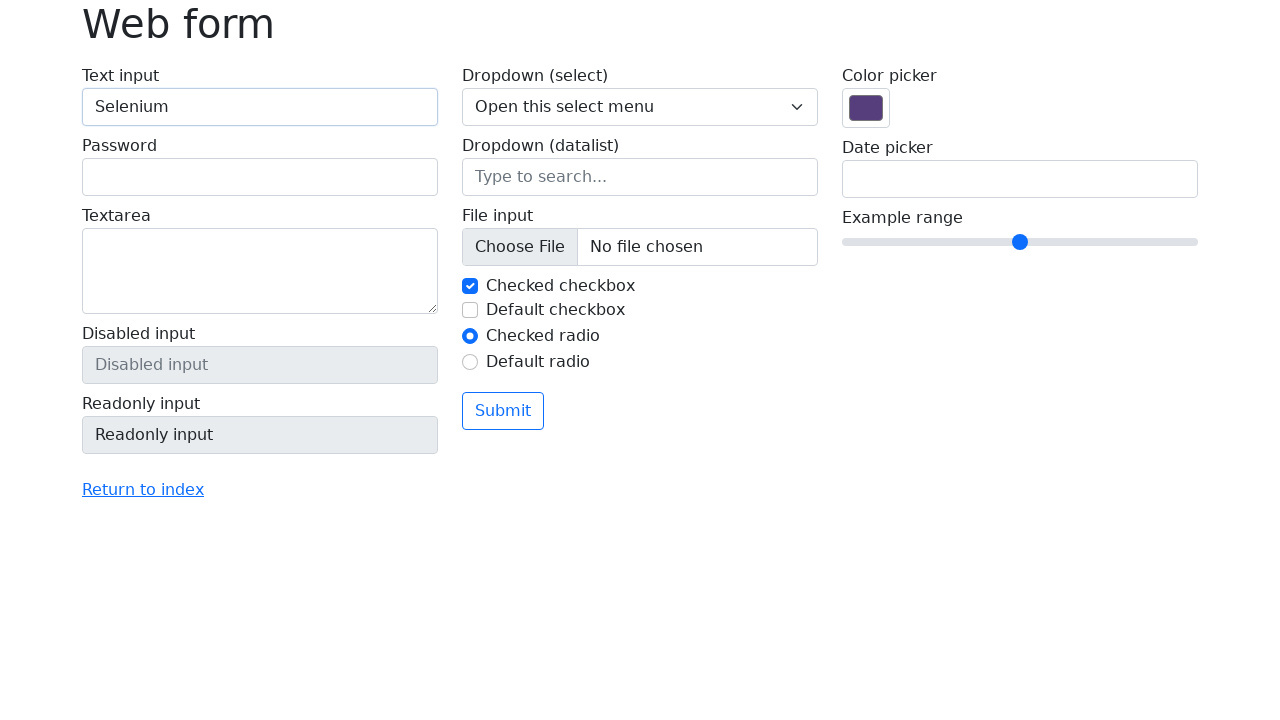

Clicked submit button at (503, 411) on button
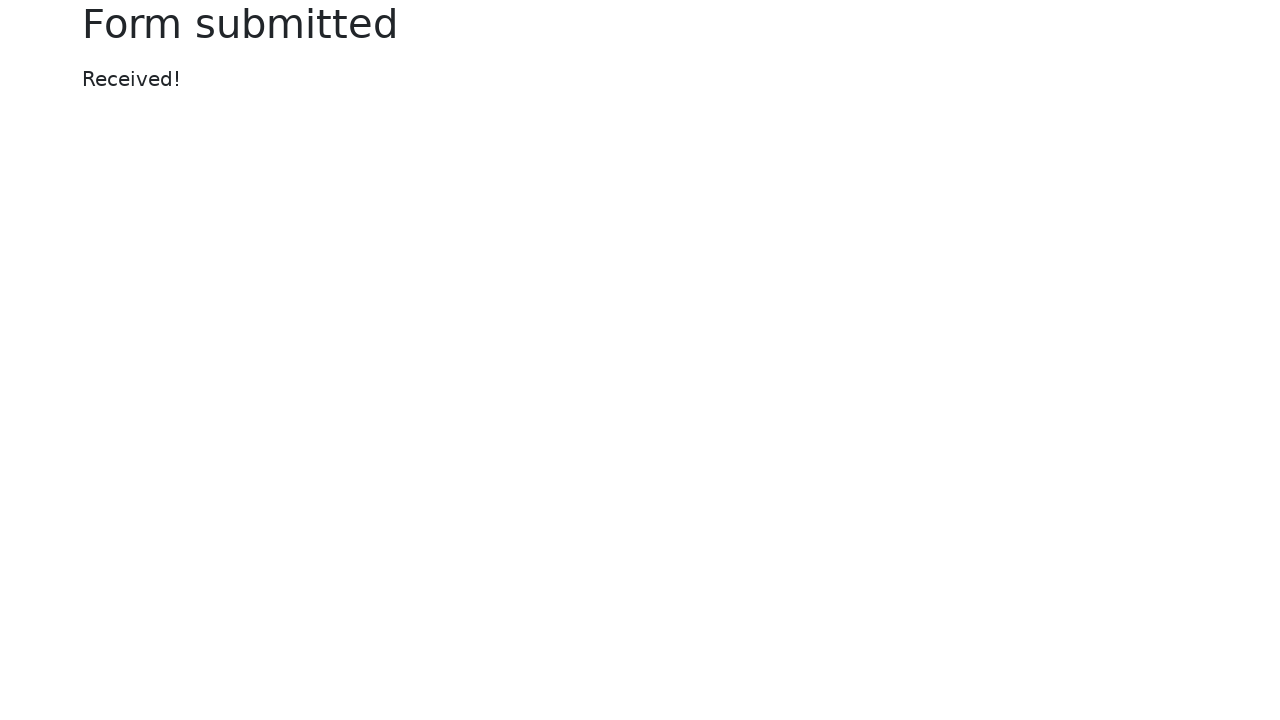

Success message appeared
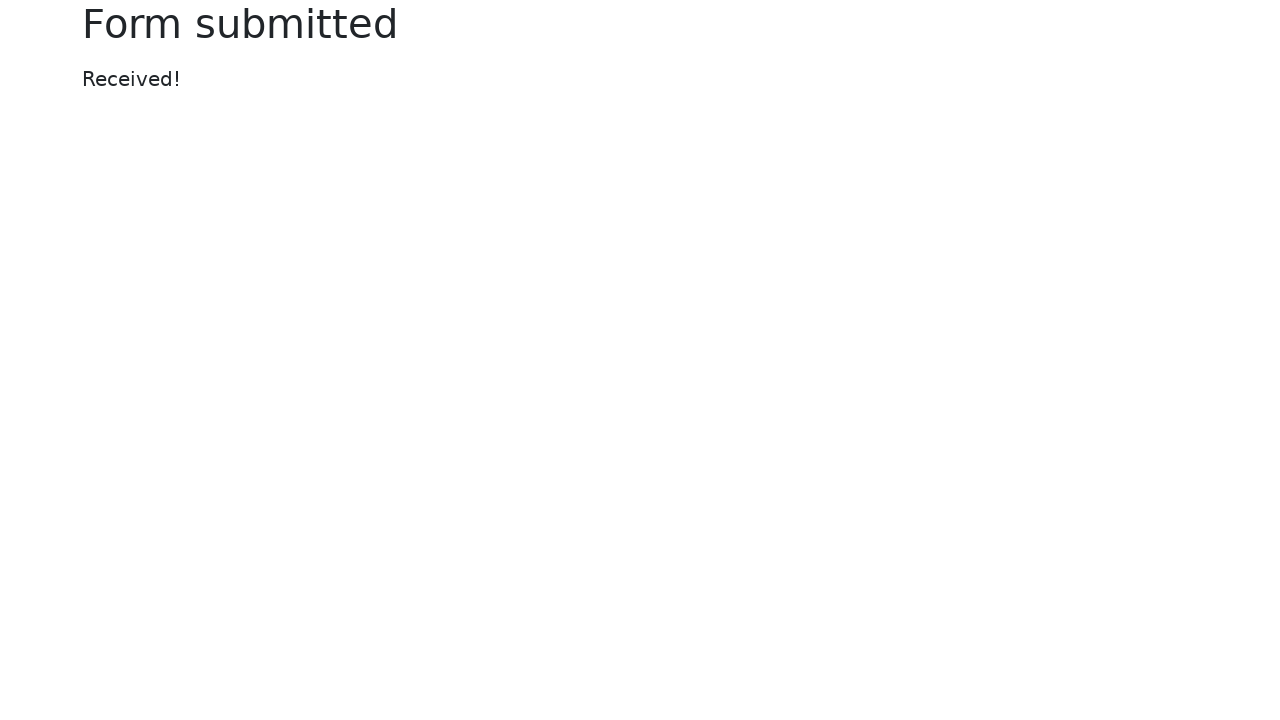

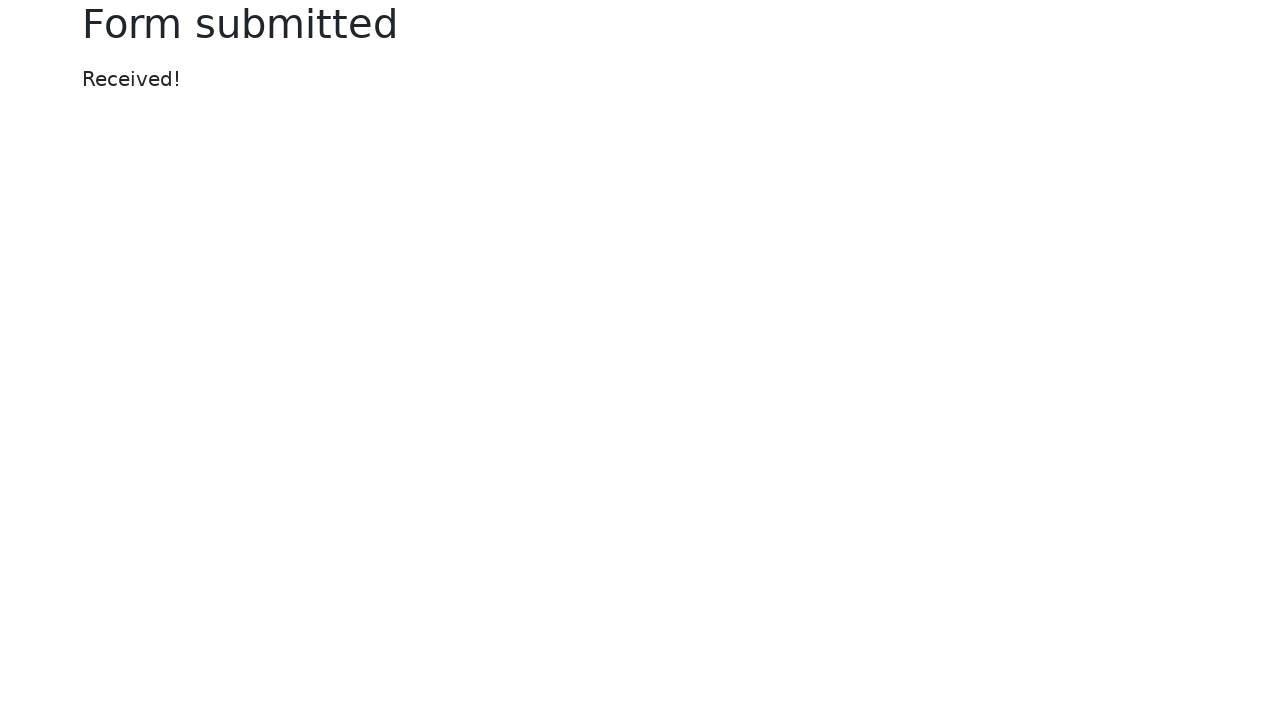